Tests the text box form on DemoQA by filling in user name, email, current address, and permanent address fields, then submitting the form.

Starting URL: https://demoqa.com/text-box

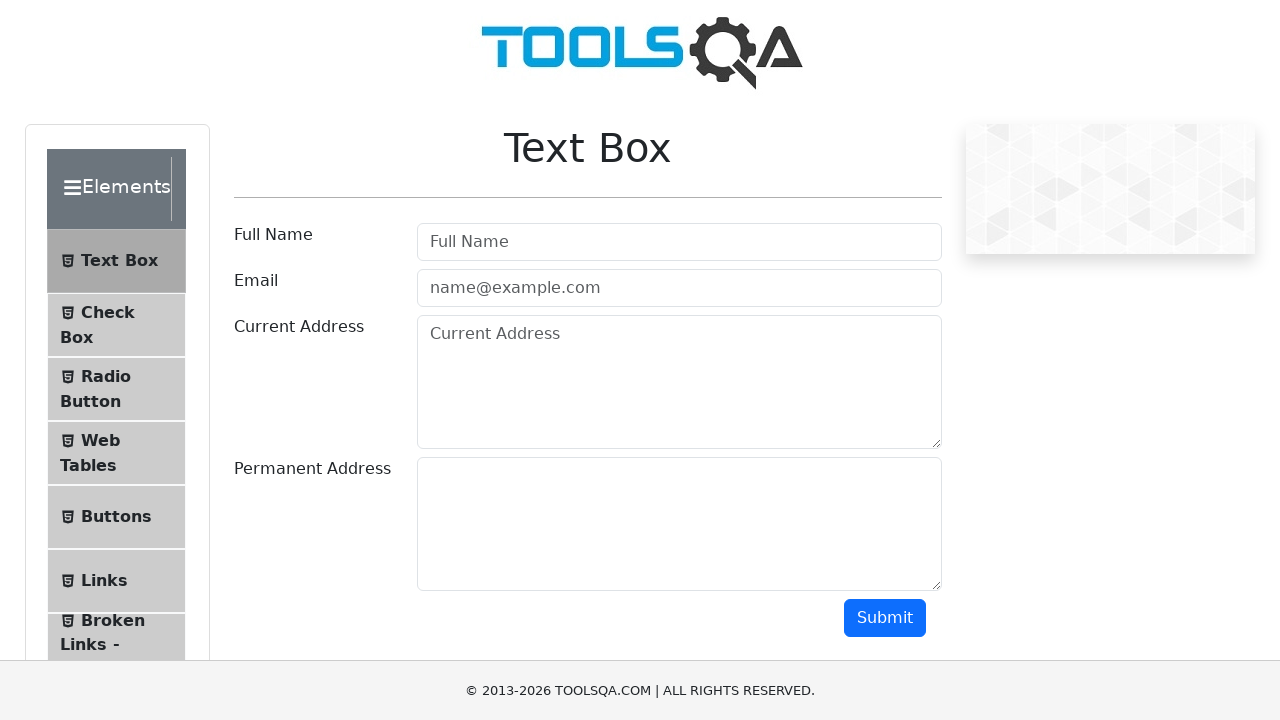

Filled user name field with 'Michael Thompson' on #userName
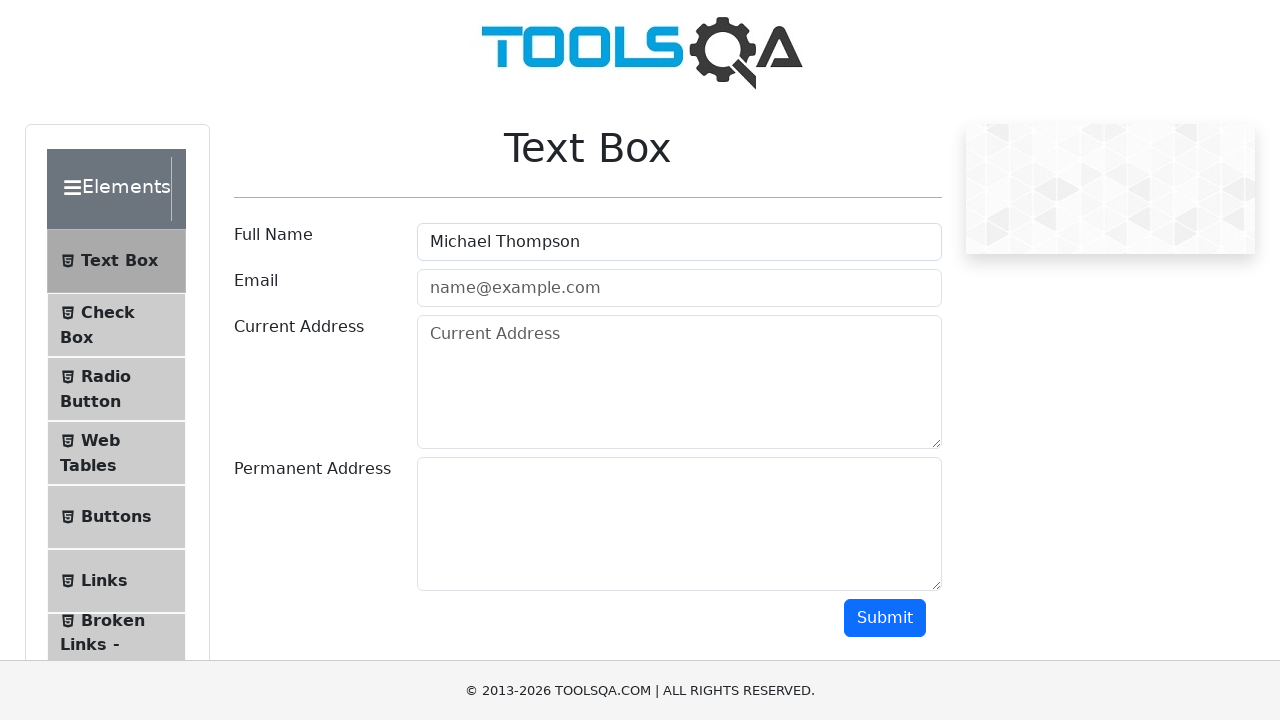

Filled email field with 'michael.thompson@example.com' on #userEmail
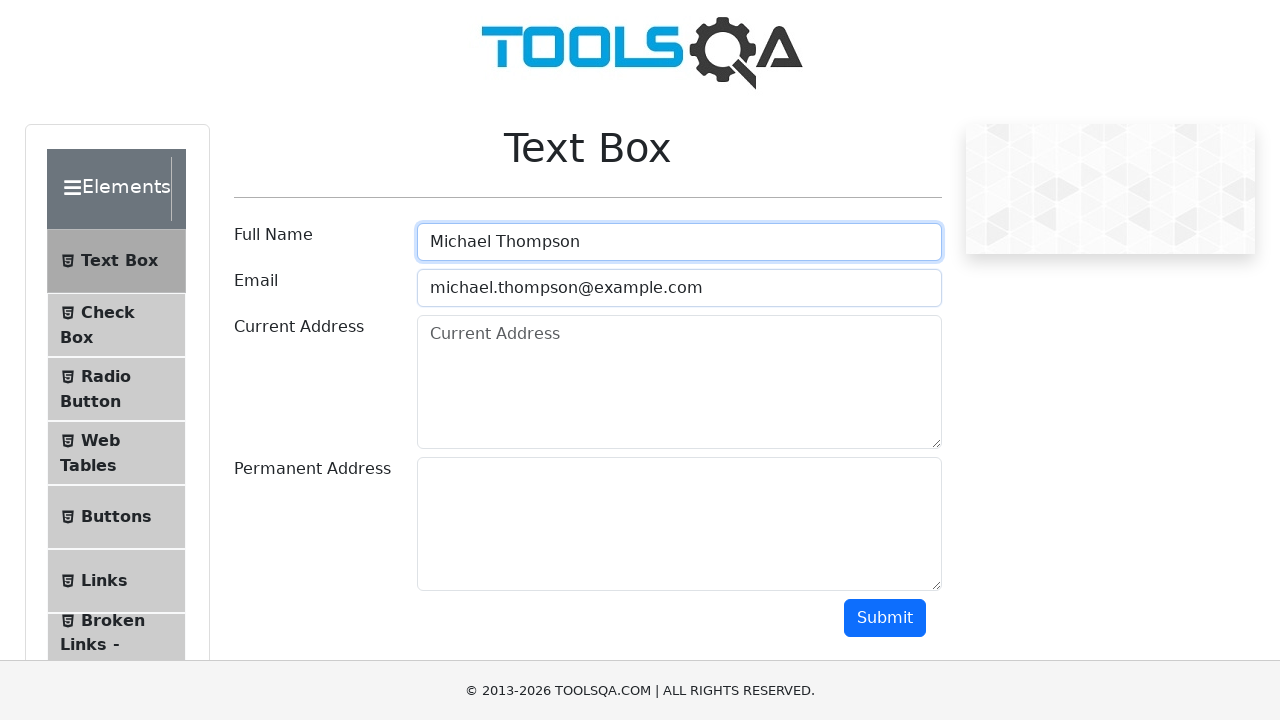

Filled current address field with '123 Oak Street, Seattle' on #currentAddress
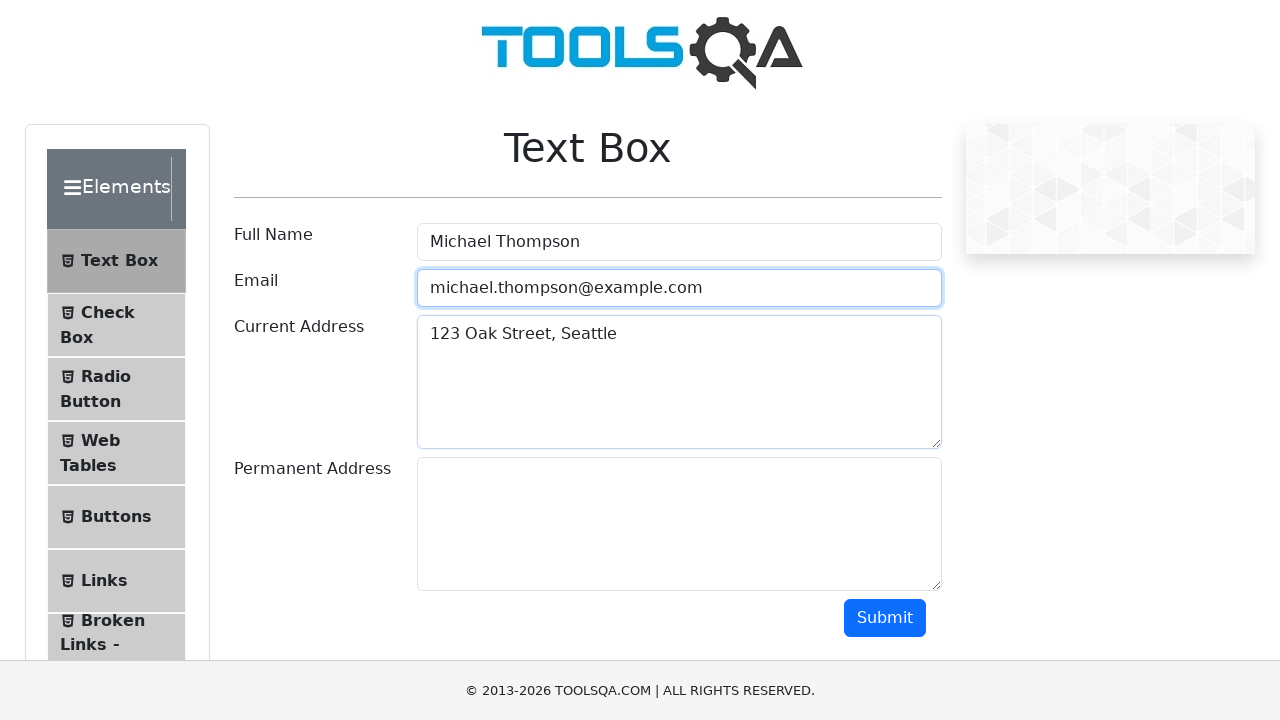

Filled permanent address field with '456 Pine Avenue, Portland' on #permanentAddress
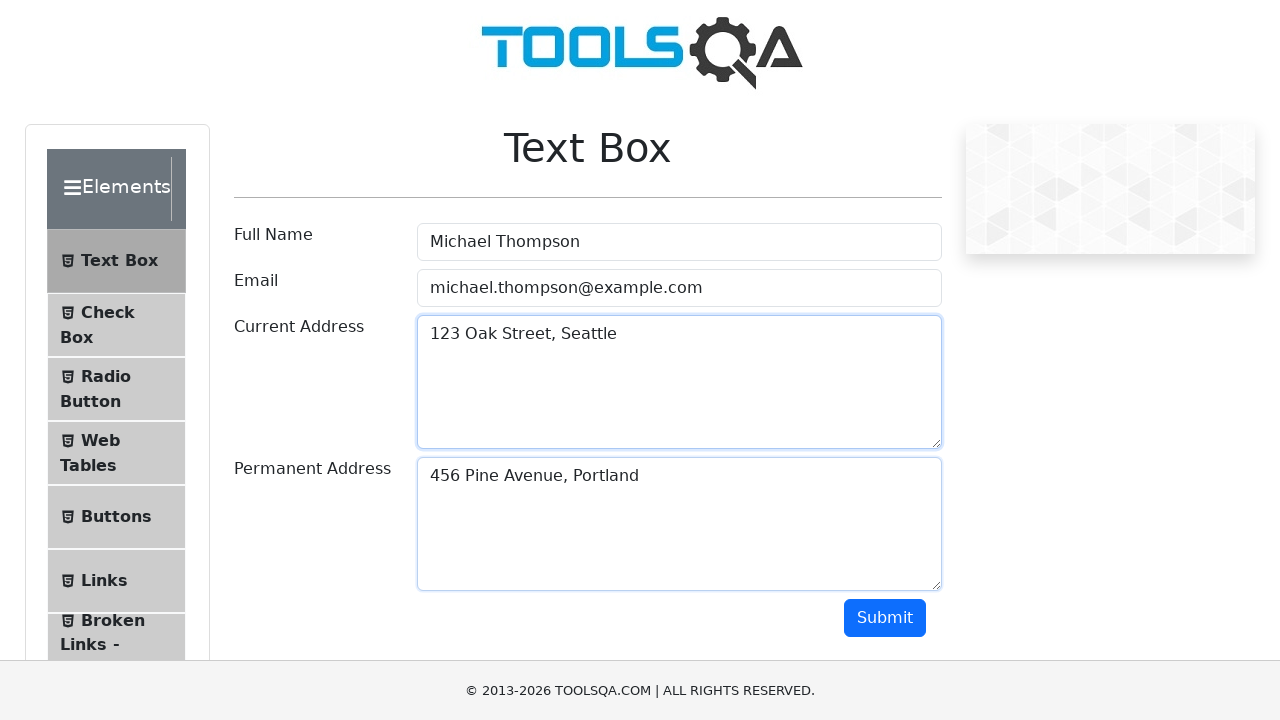

Clicked submit button to submit the form at (885, 618) on #submit
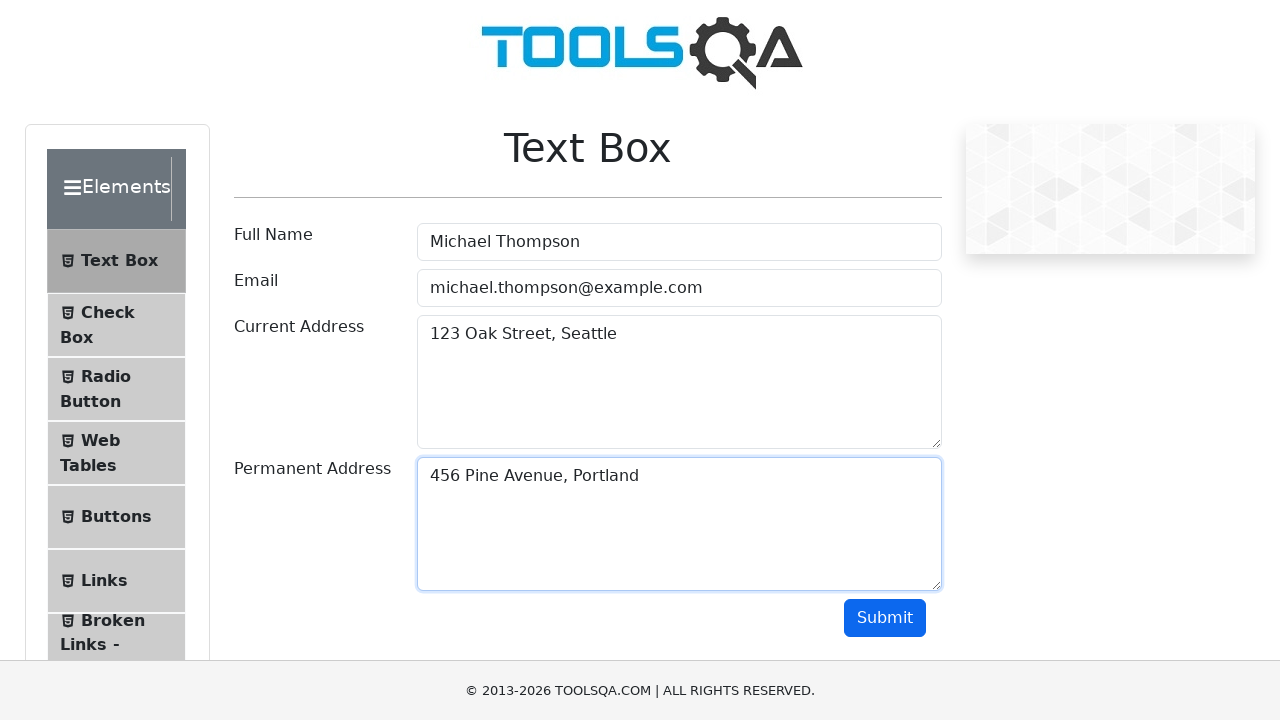

Form submission successful - output section appeared
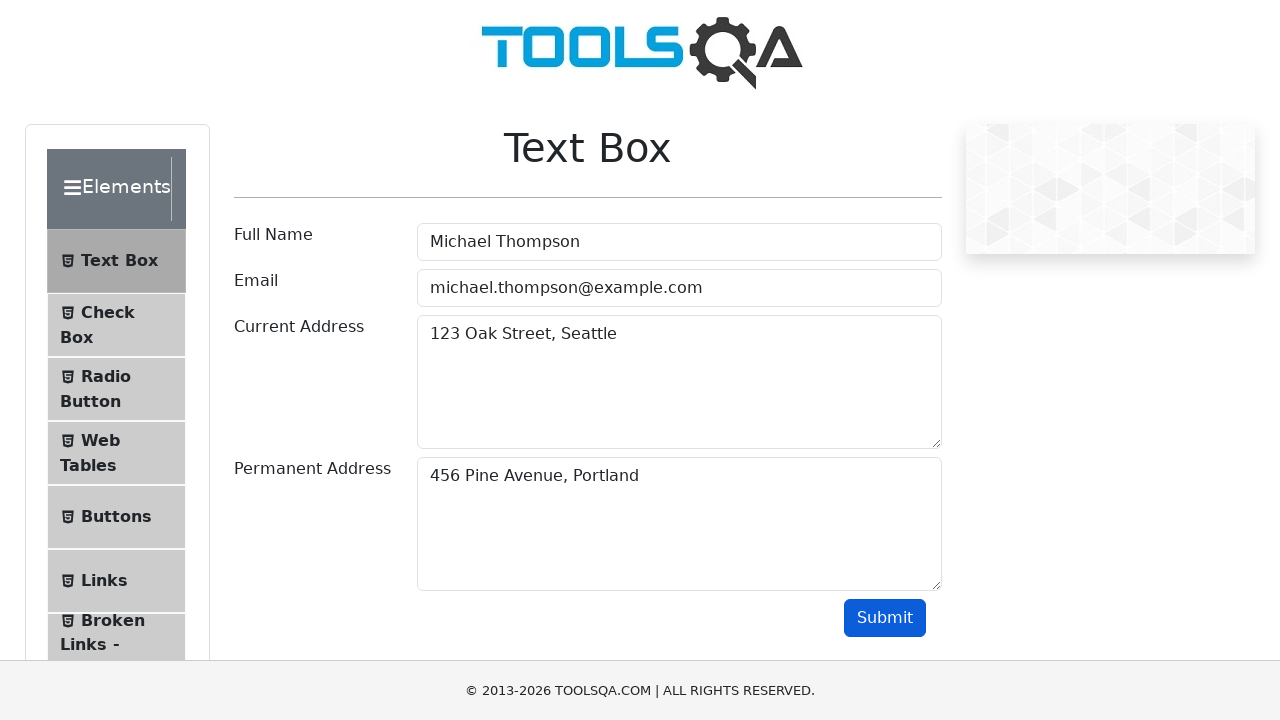

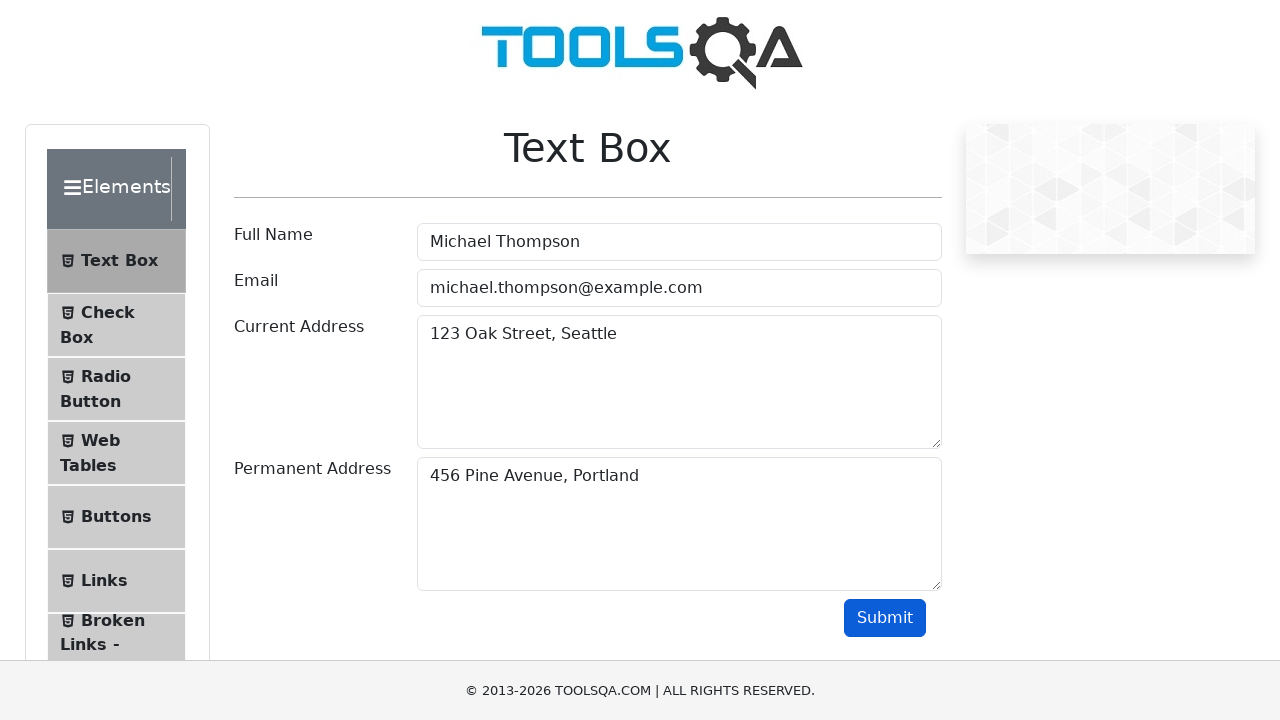